Tests right-click (context click) functionality by navigating to the Context Menu page, right-clicking on a hotspot element, and accepting the resulting alert.

Starting URL: https://the-internet.herokuapp.com/

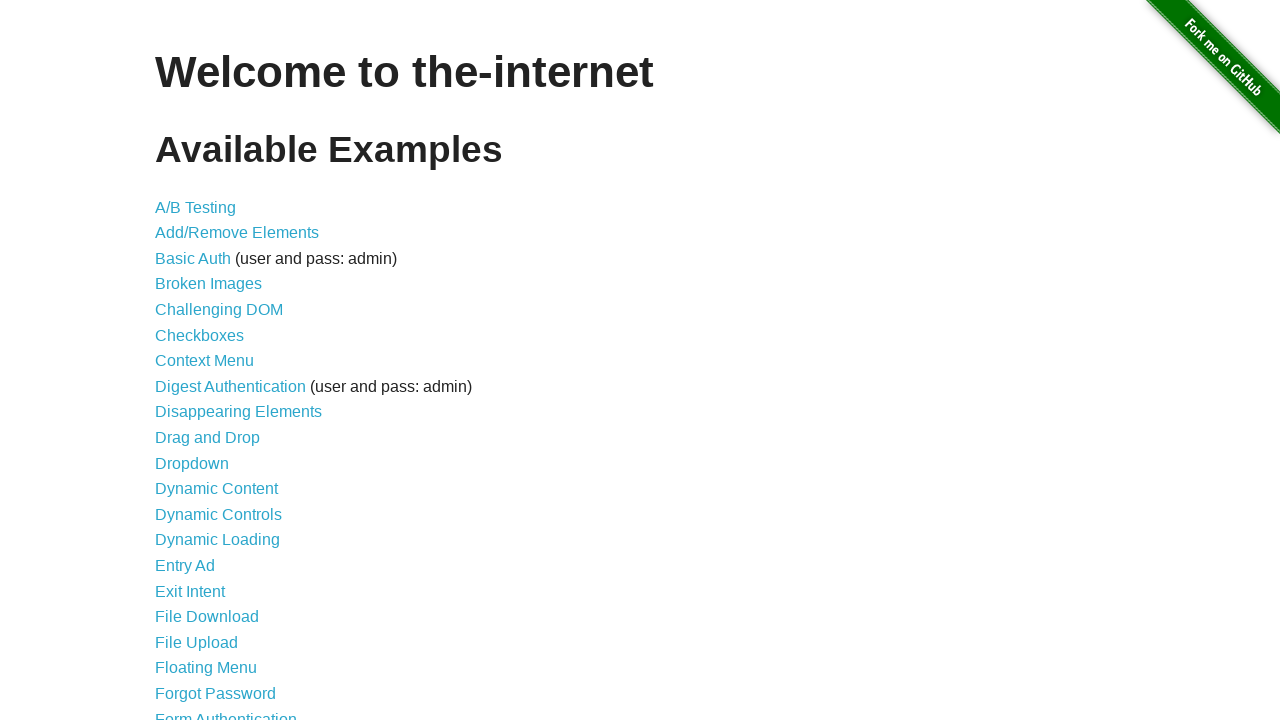

Clicked on Context Menu link at (204, 361) on a:text('Context Menu')
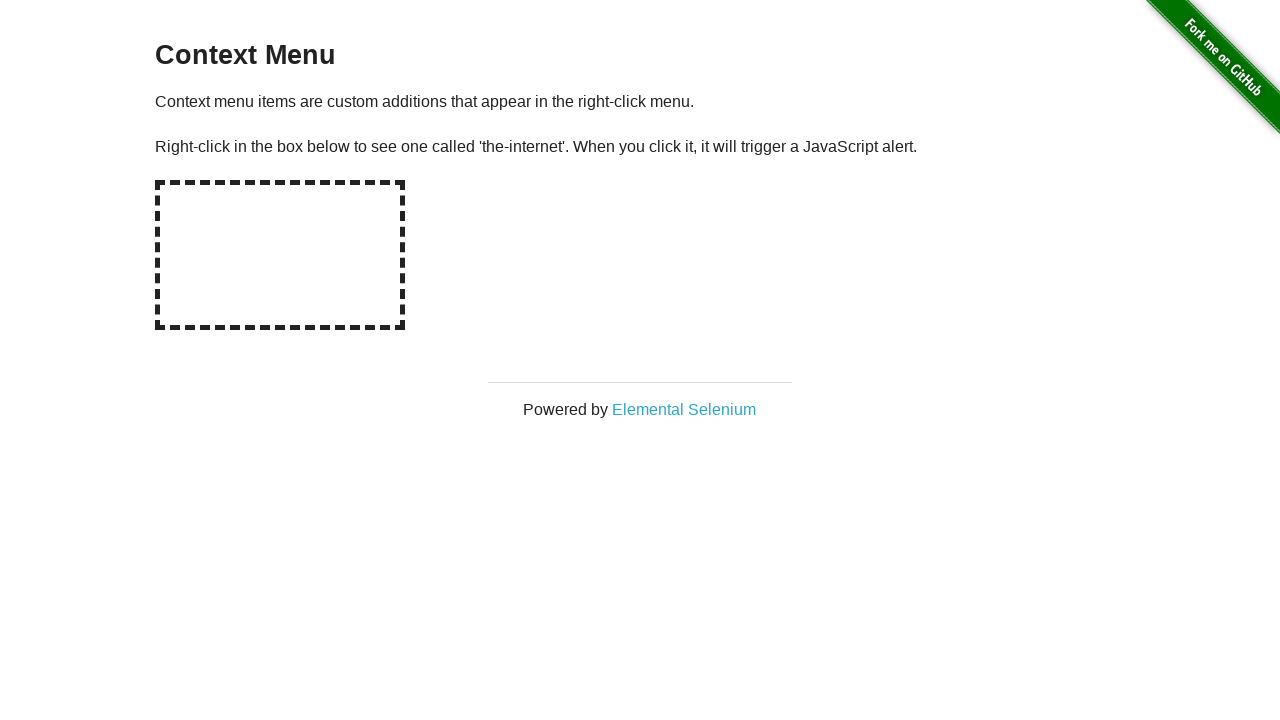

Right-clicked on hotspot element at (280, 255) on #hot-spot
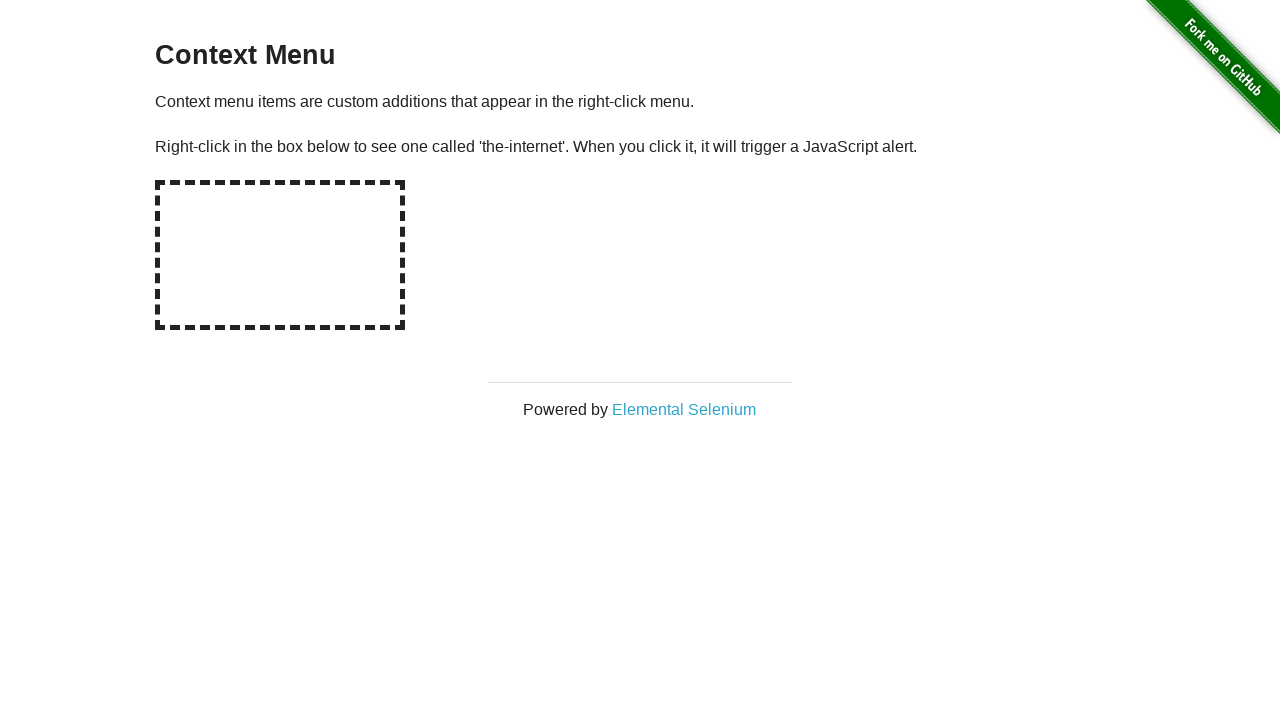

Set up dialog handler to accept alerts
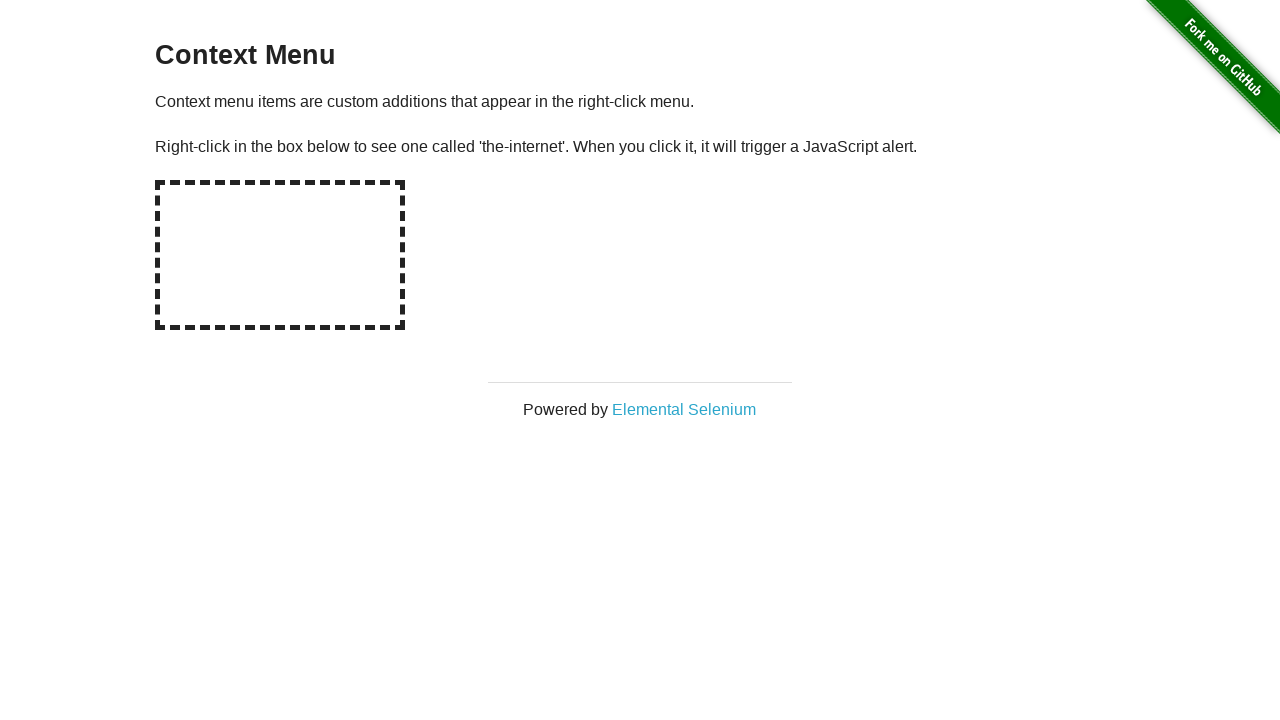

Waited for 1000ms for alert to appear and be handled
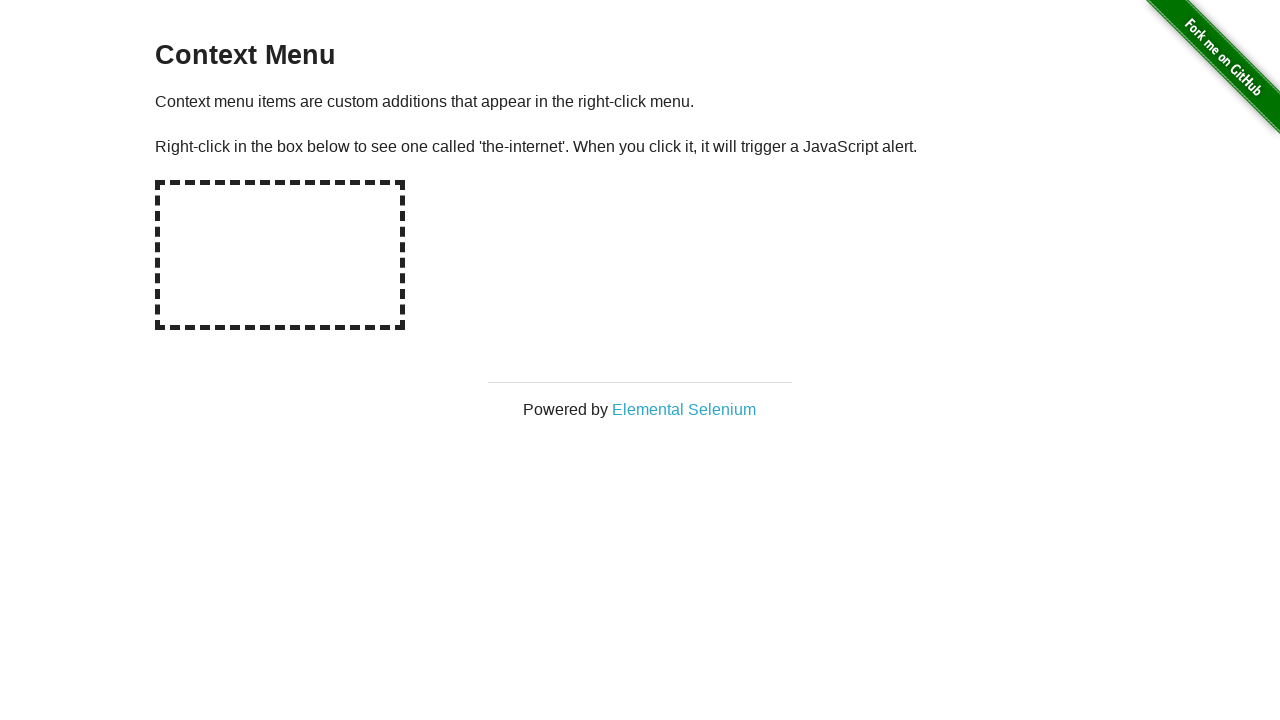

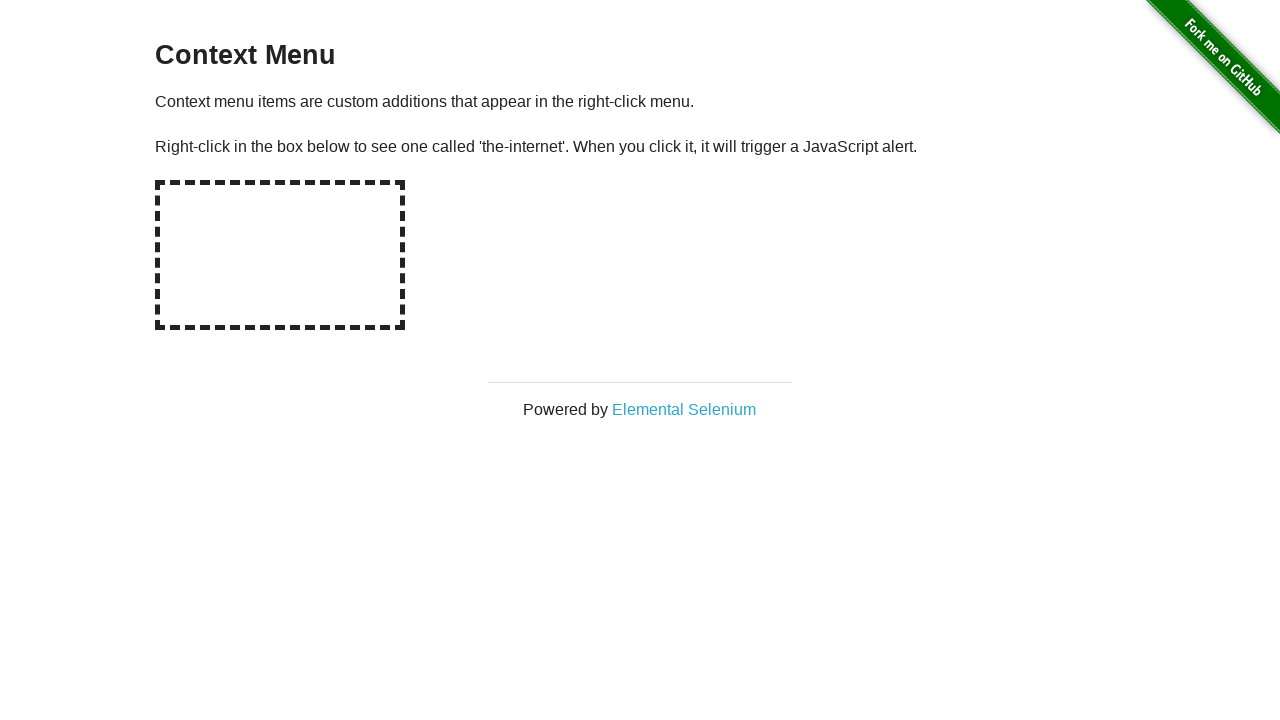